Tests that the Clear completed button displays correct text when there are completed items

Starting URL: https://demo.playwright.dev/todomvc

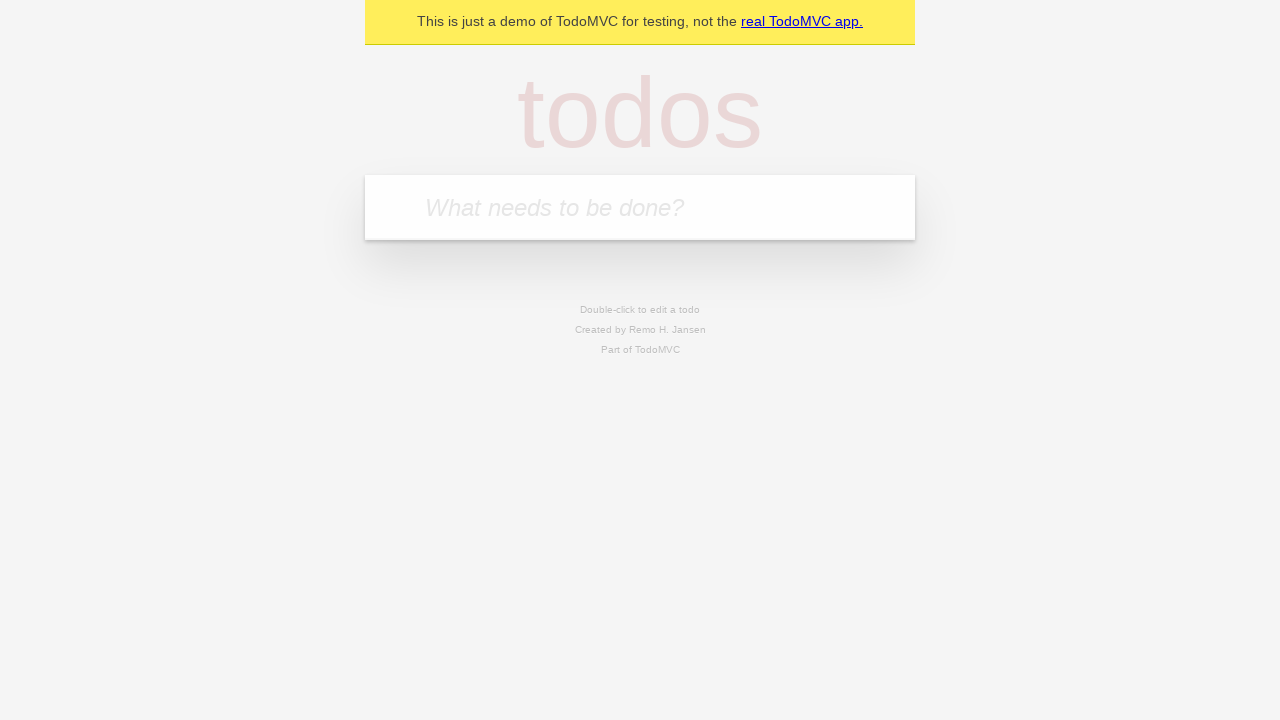

Located the todo input field
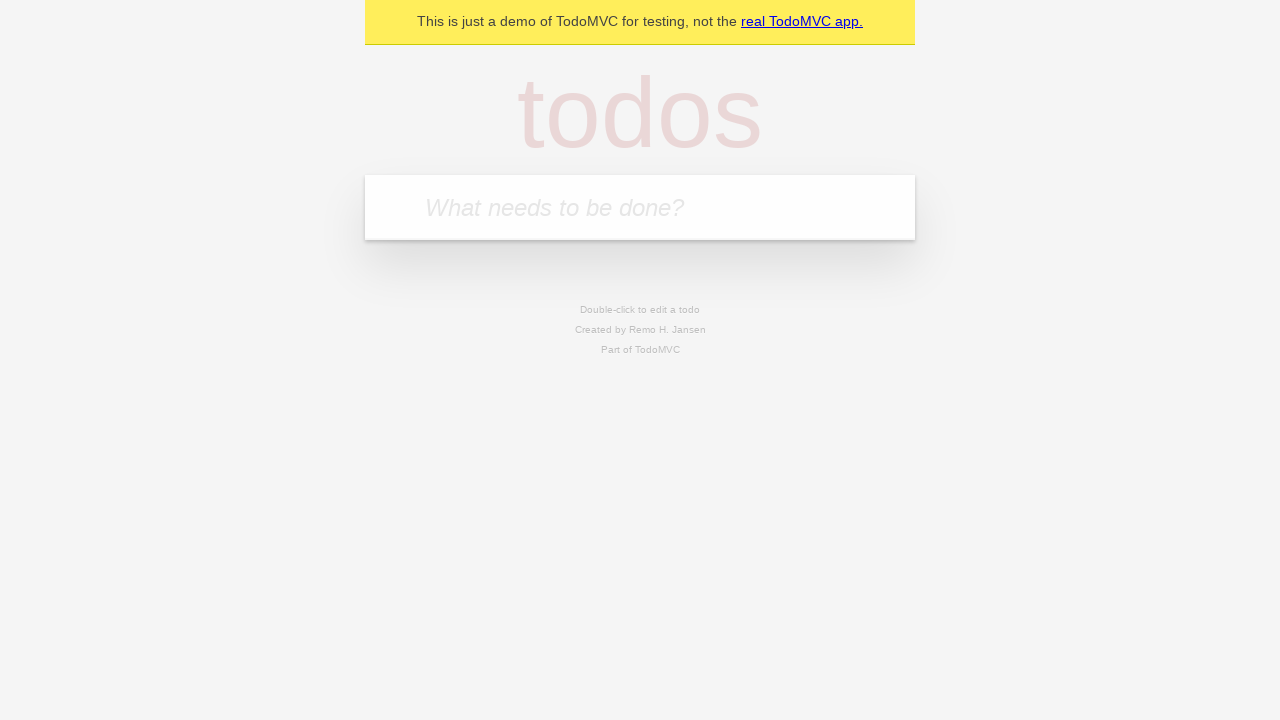

Filled todo input with 'buy some cheese' on internal:attr=[placeholder="What needs to be done?"i]
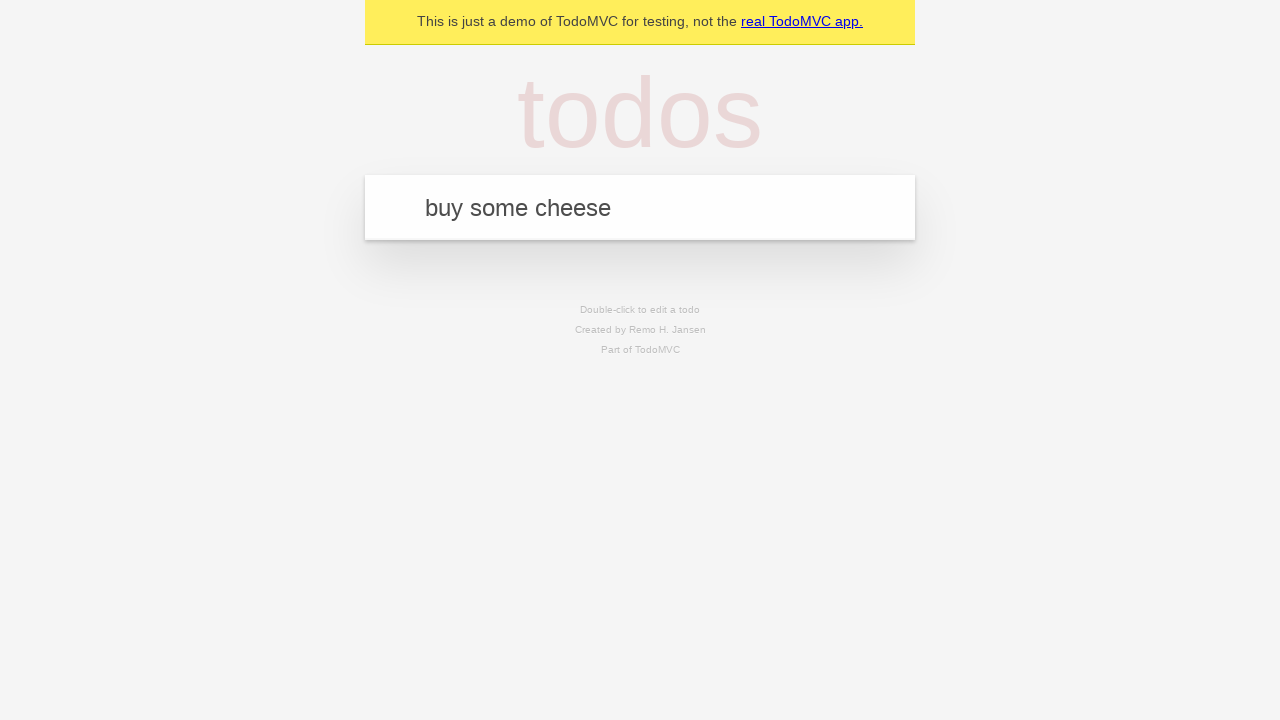

Pressed Enter to create first todo on internal:attr=[placeholder="What needs to be done?"i]
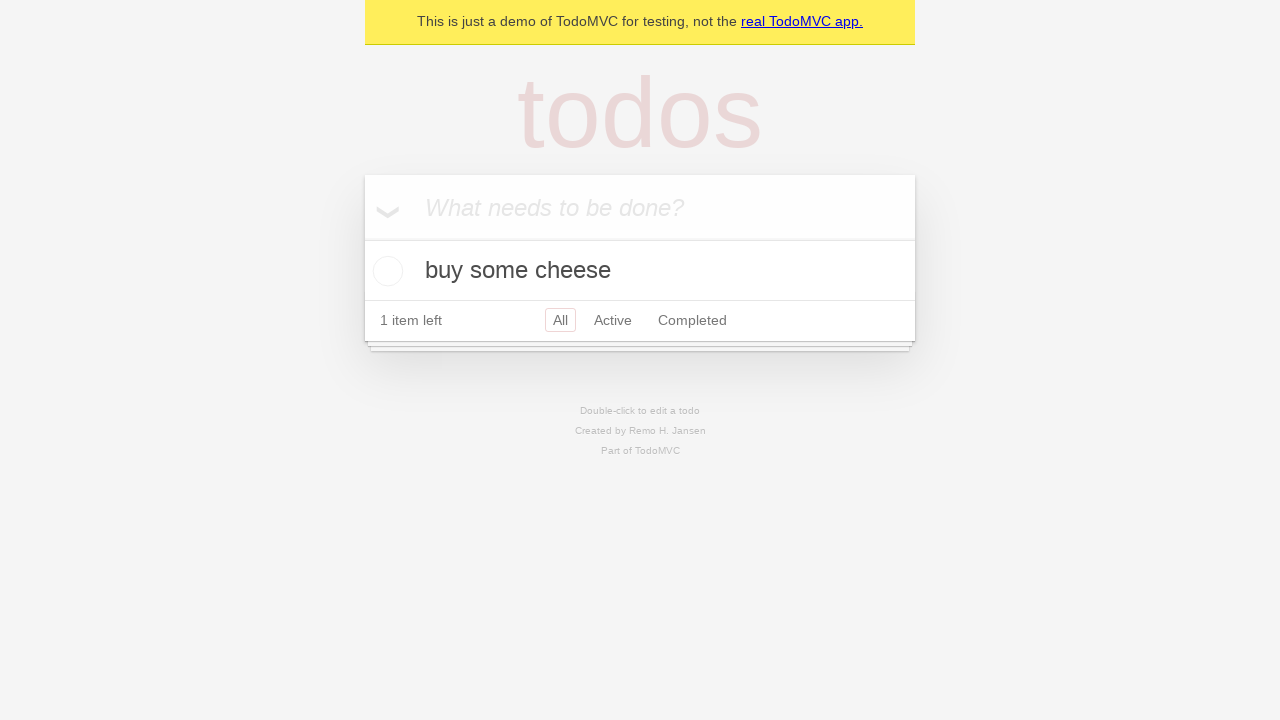

Filled todo input with 'feed the cat' on internal:attr=[placeholder="What needs to be done?"i]
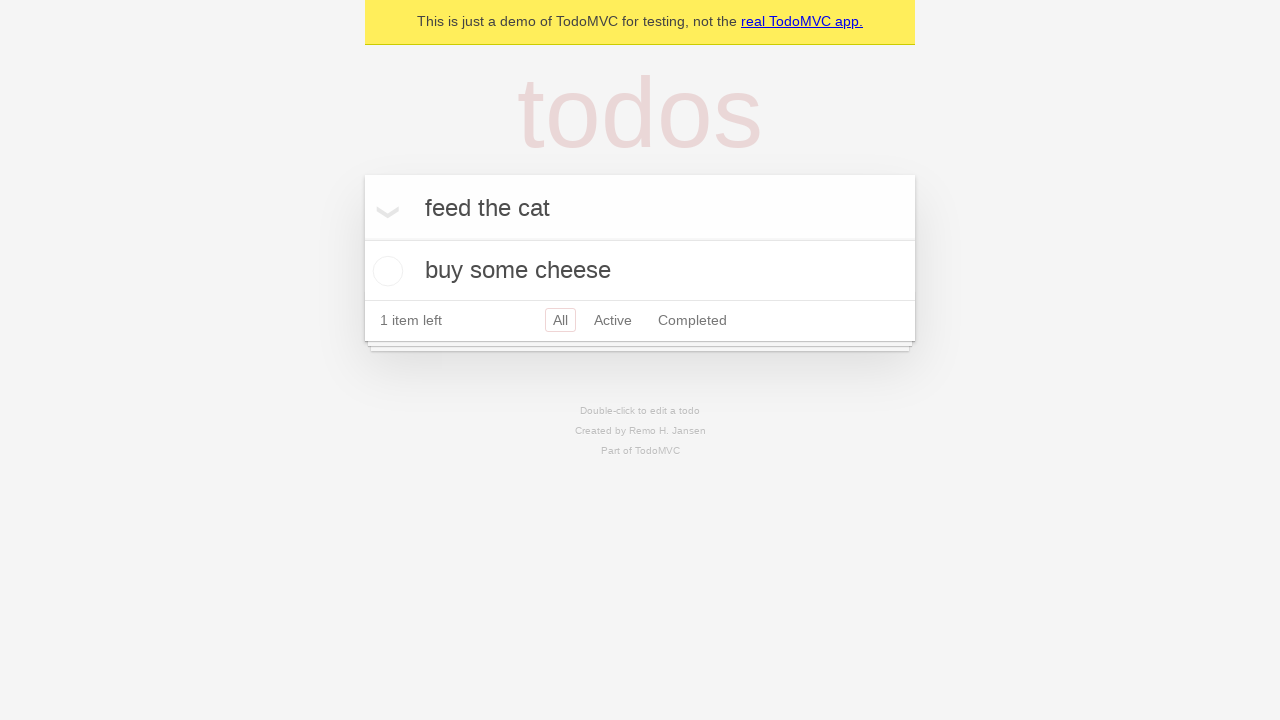

Pressed Enter to create second todo on internal:attr=[placeholder="What needs to be done?"i]
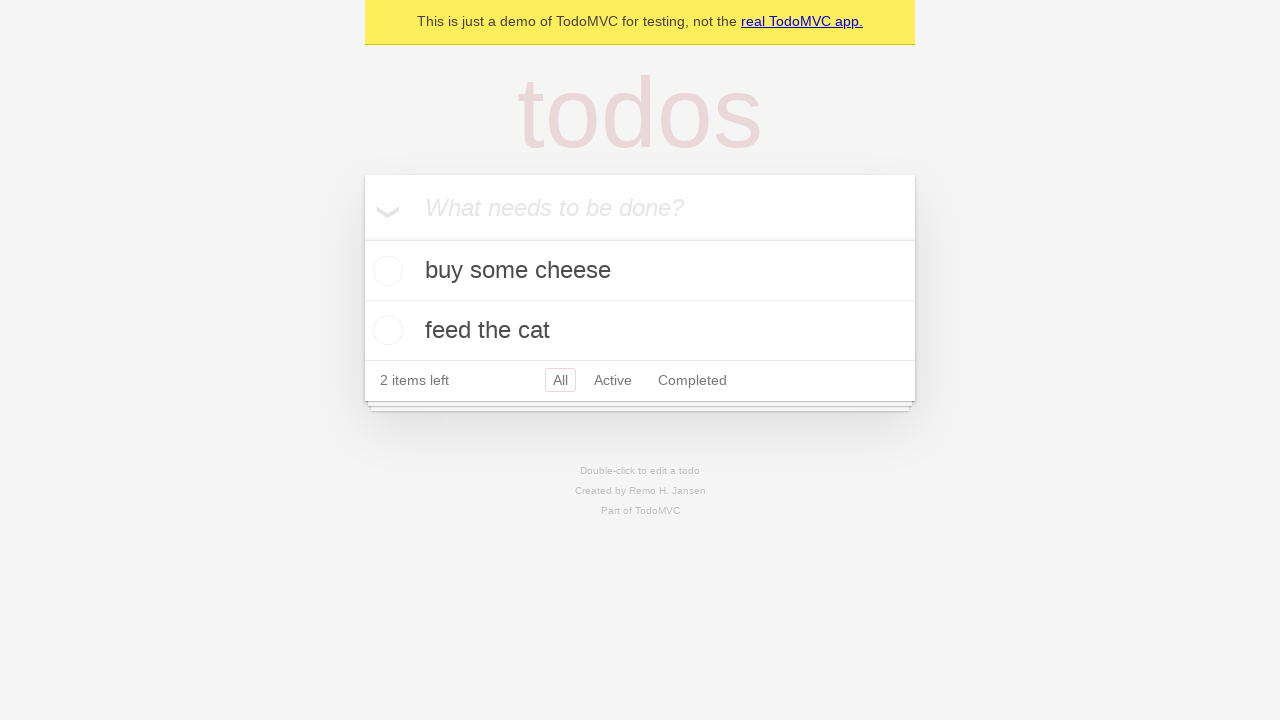

Filled todo input with 'book a doctors appointment' on internal:attr=[placeholder="What needs to be done?"i]
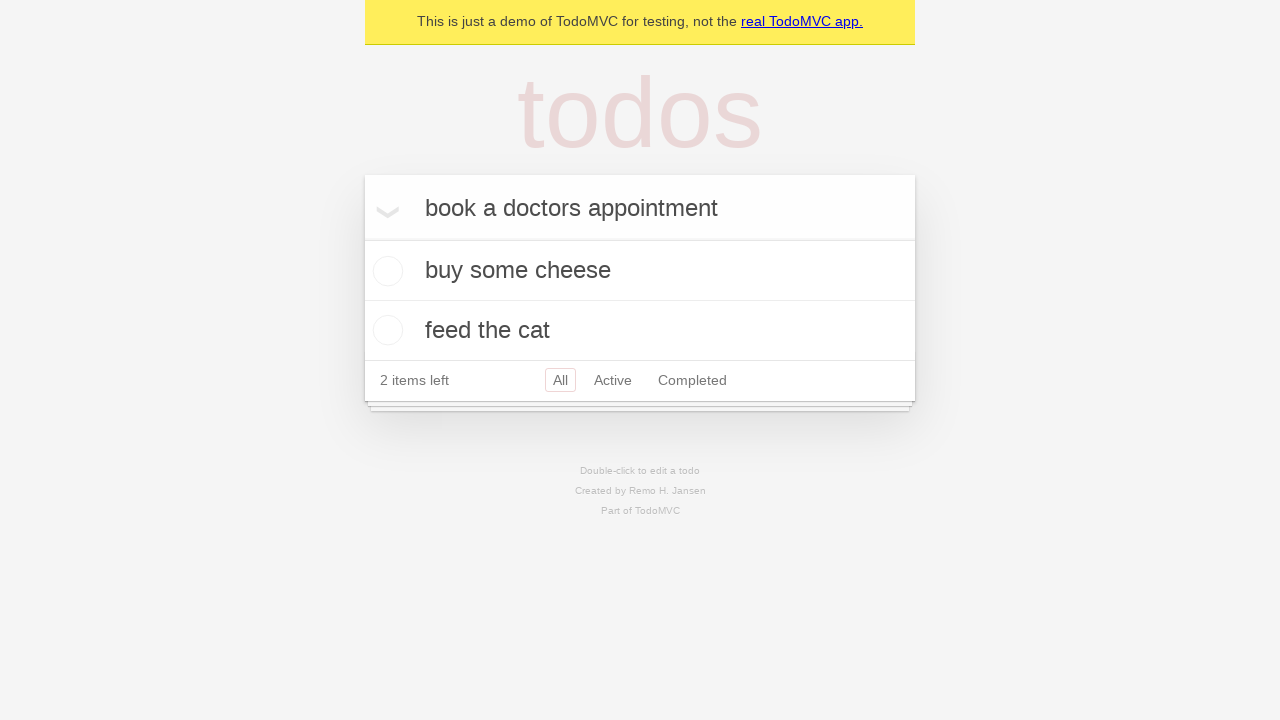

Pressed Enter to create third todo on internal:attr=[placeholder="What needs to be done?"i]
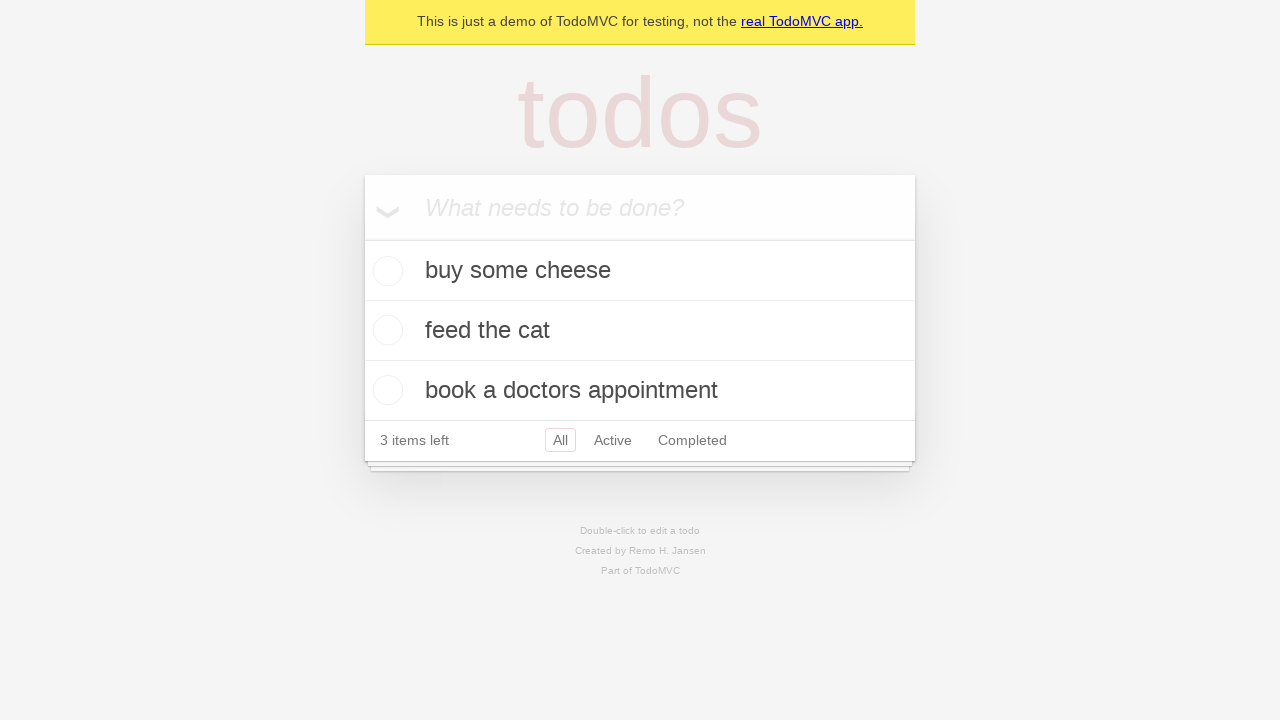

Checked the first todo item as completed at (385, 271) on .todo-list li .toggle >> nth=0
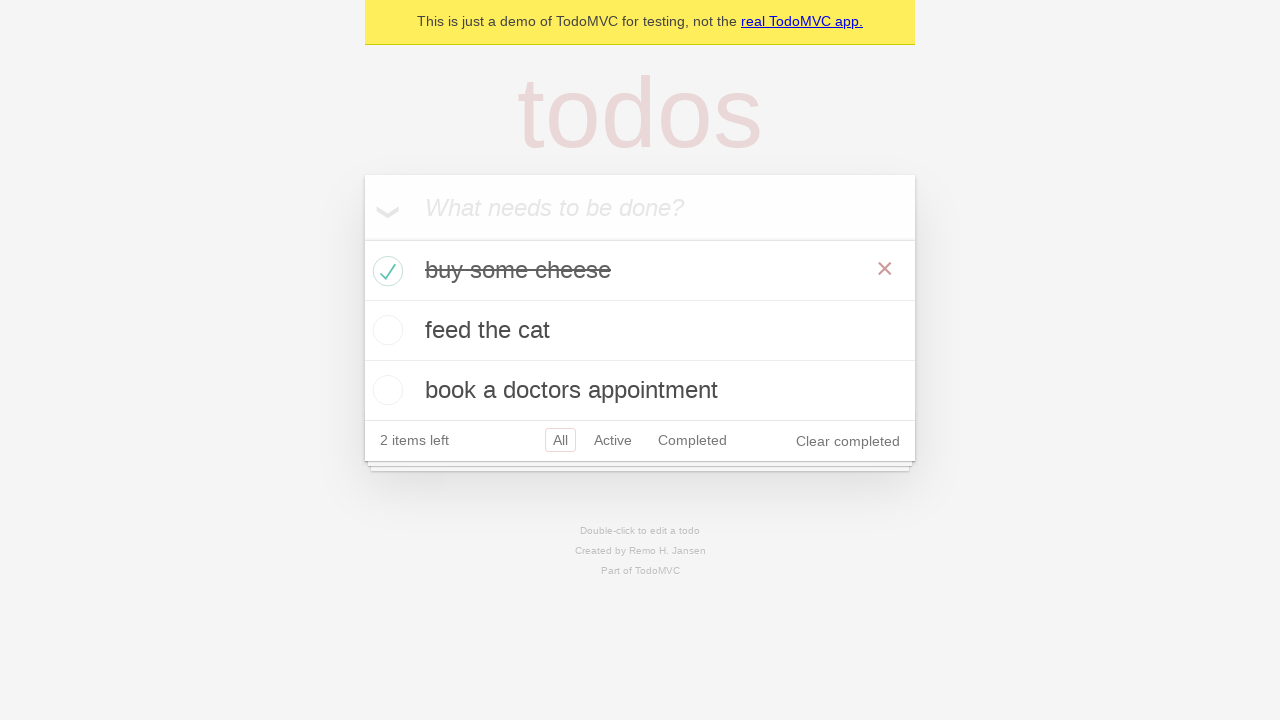

Verified that 'Clear completed' button is visible
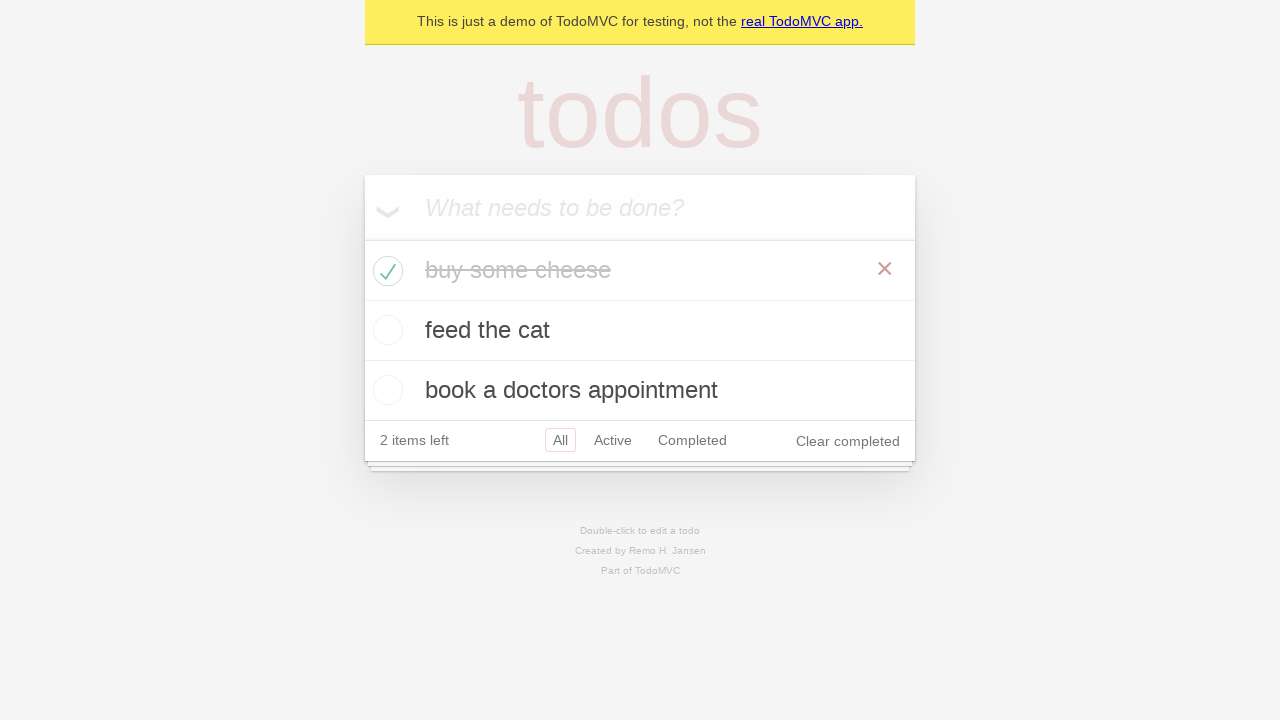

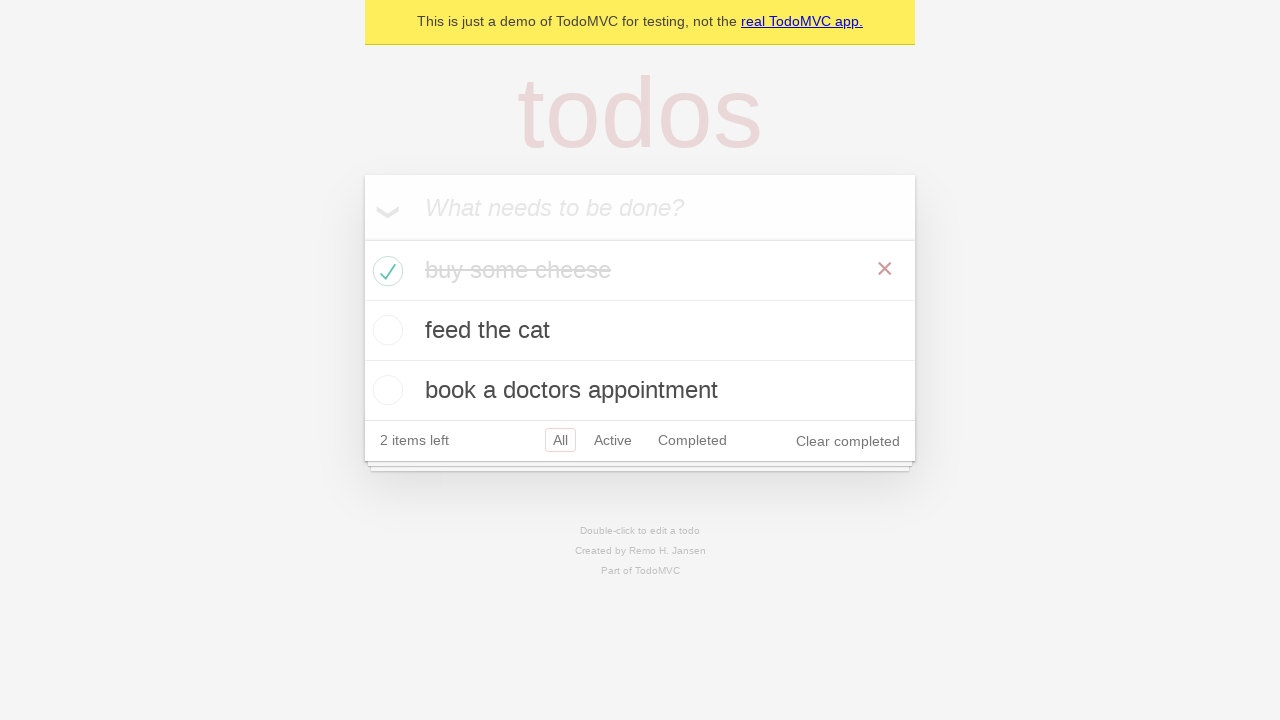